Tests that the Clear completed button is hidden when no items are completed

Starting URL: https://demo.playwright.dev/todomvc

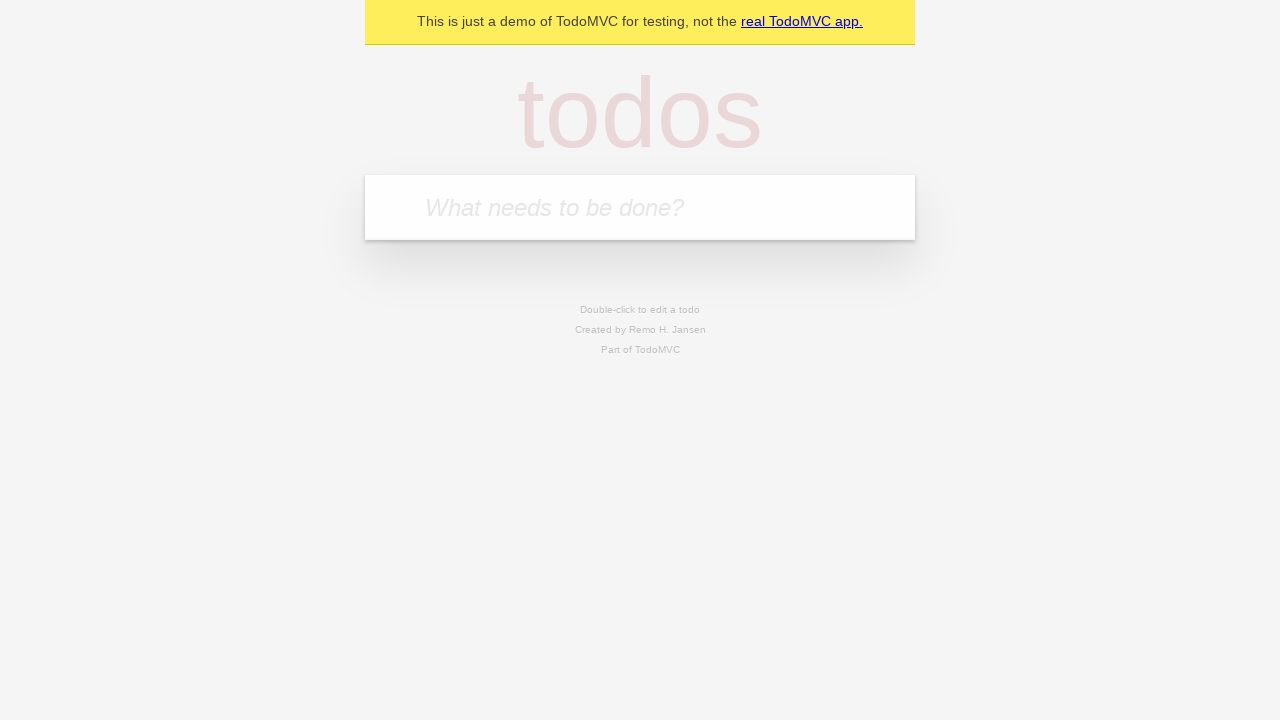

Filled todo input with 'buy some cheese' on internal:attr=[placeholder="What needs to be done?"i]
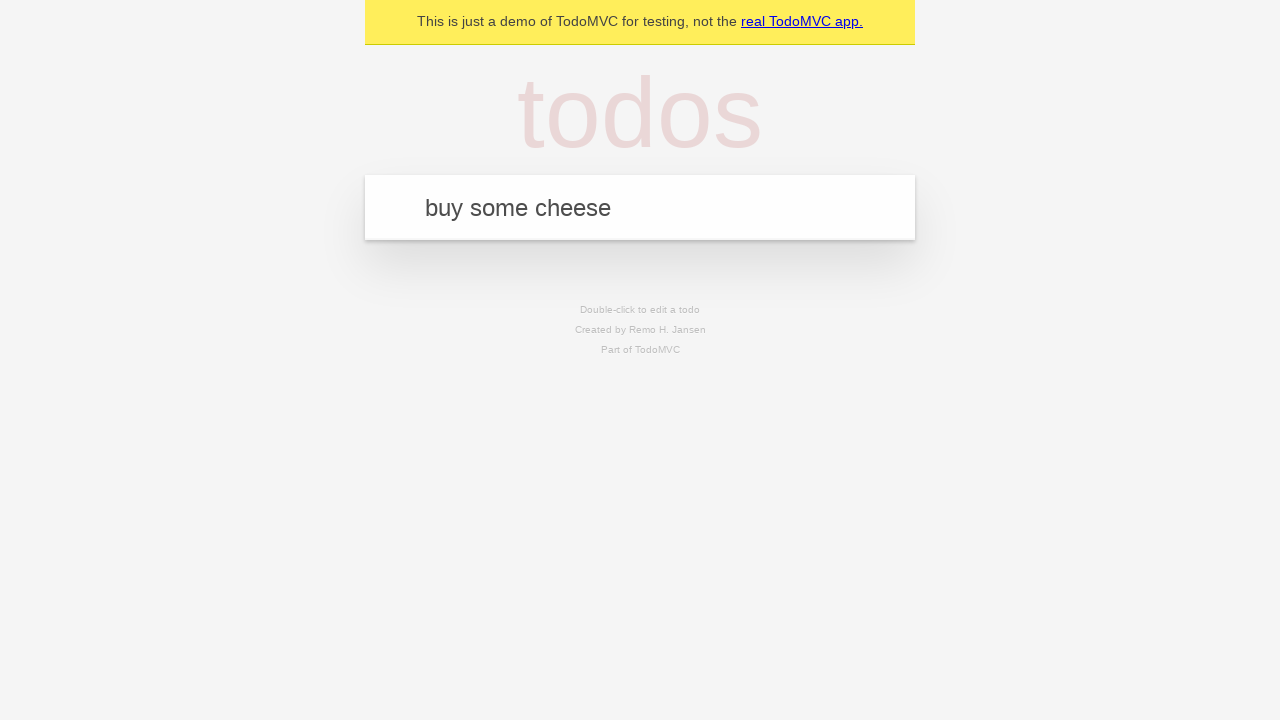

Pressed Enter to add first todo on internal:attr=[placeholder="What needs to be done?"i]
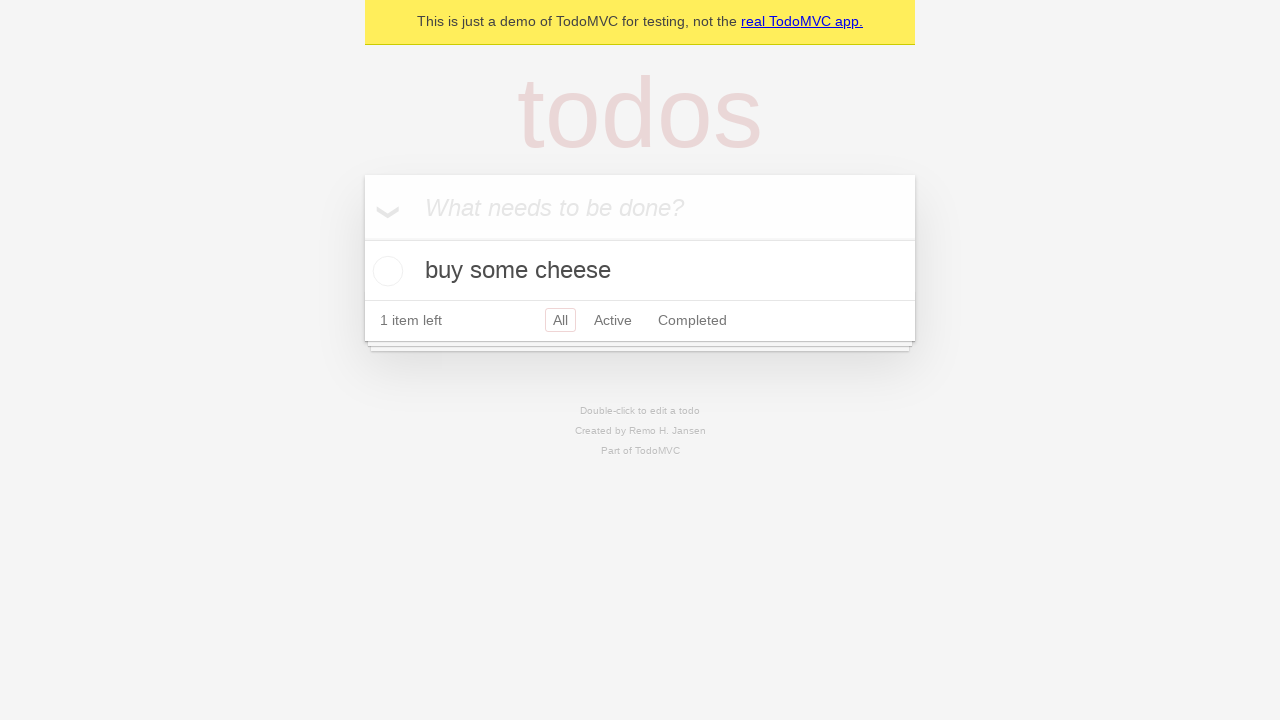

Filled todo input with 'feed the cat' on internal:attr=[placeholder="What needs to be done?"i]
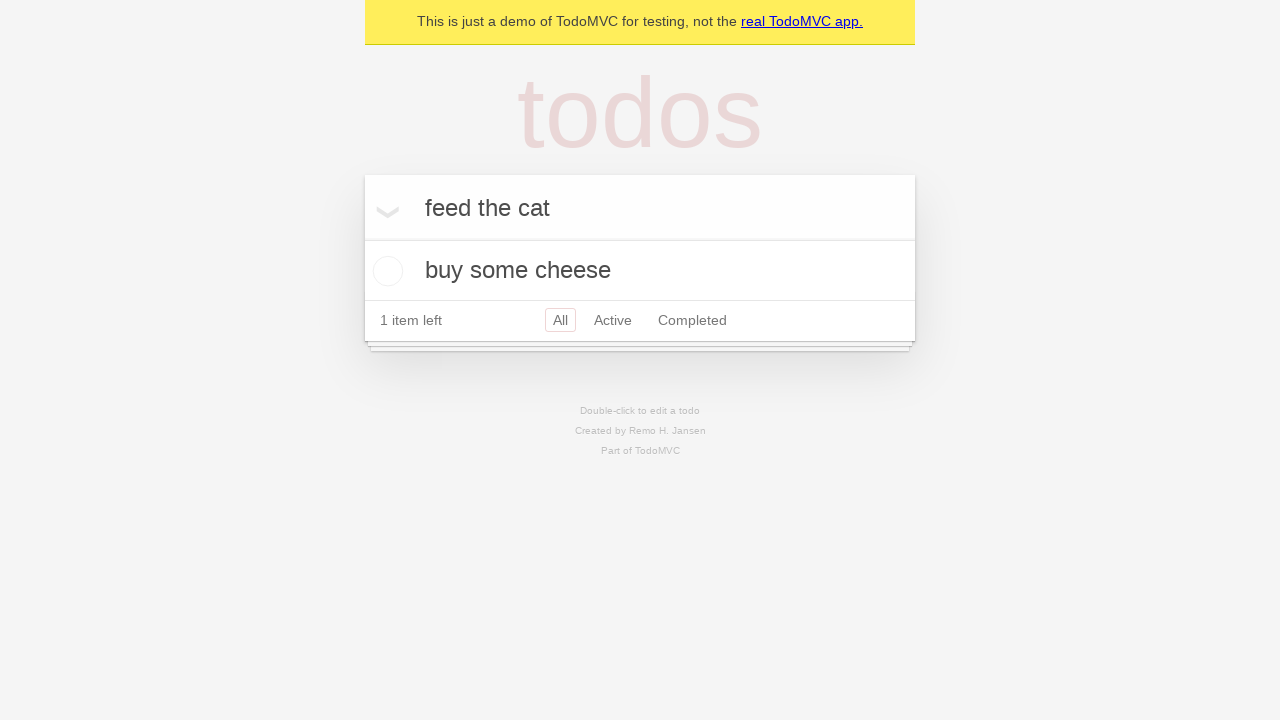

Pressed Enter to add second todo on internal:attr=[placeholder="What needs to be done?"i]
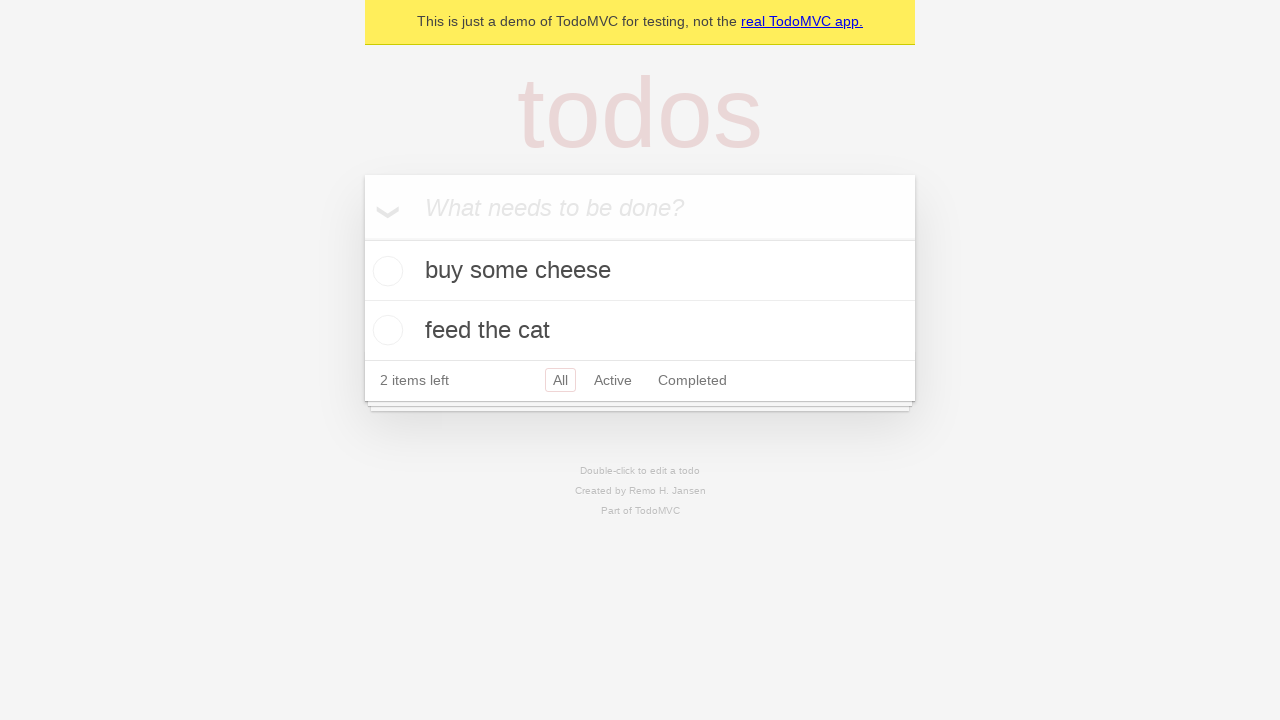

Filled todo input with 'book a doctors appointment' on internal:attr=[placeholder="What needs to be done?"i]
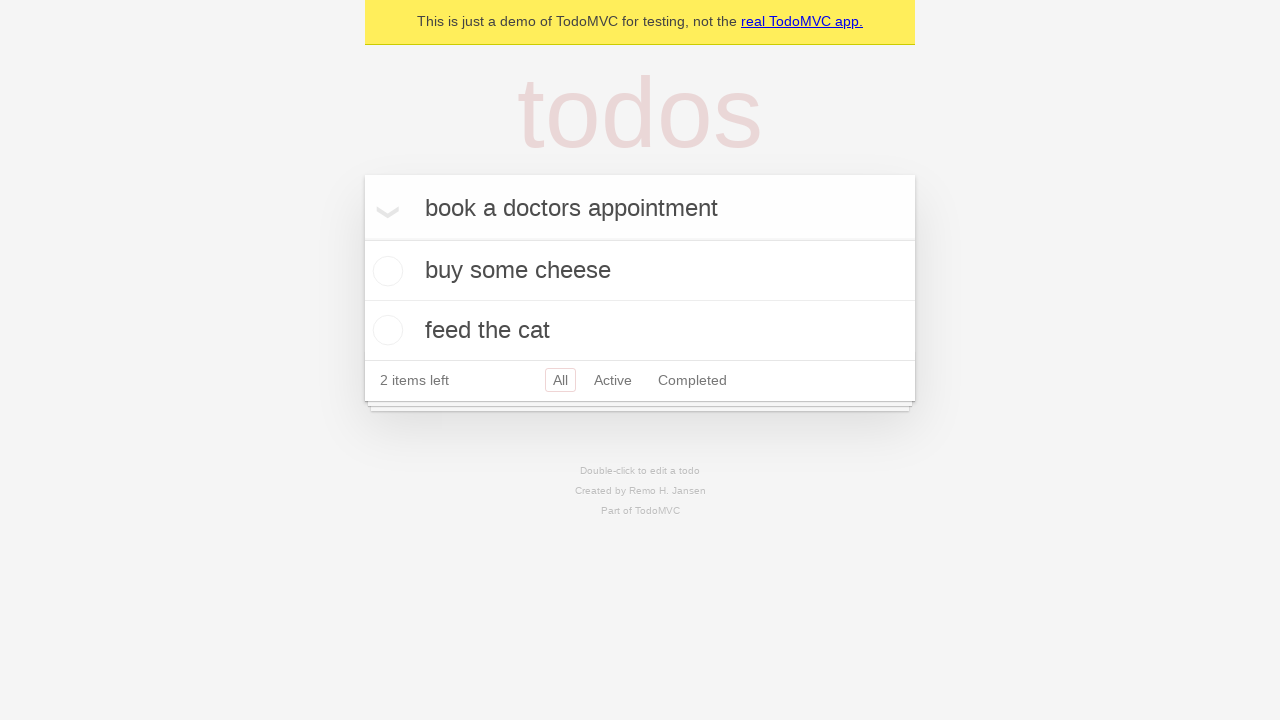

Pressed Enter to add third todo on internal:attr=[placeholder="What needs to be done?"i]
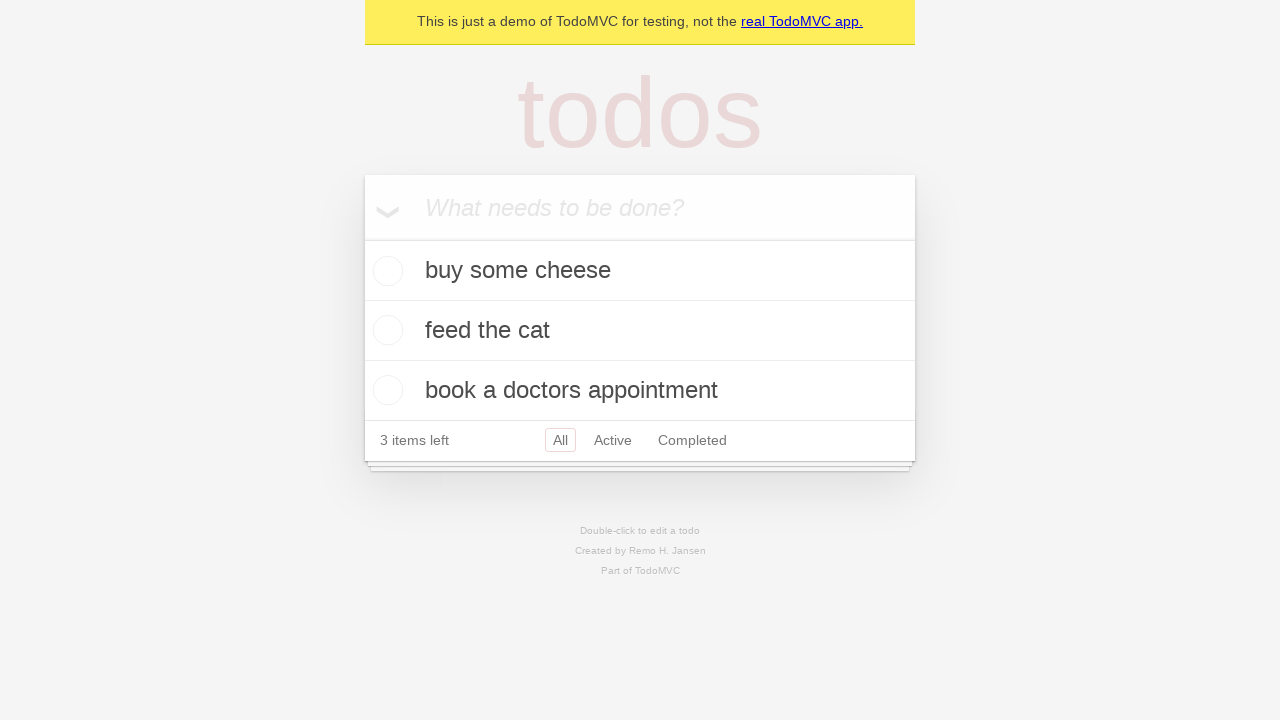

Checked the first todo item as completed at (385, 271) on .todo-list li .toggle >> nth=0
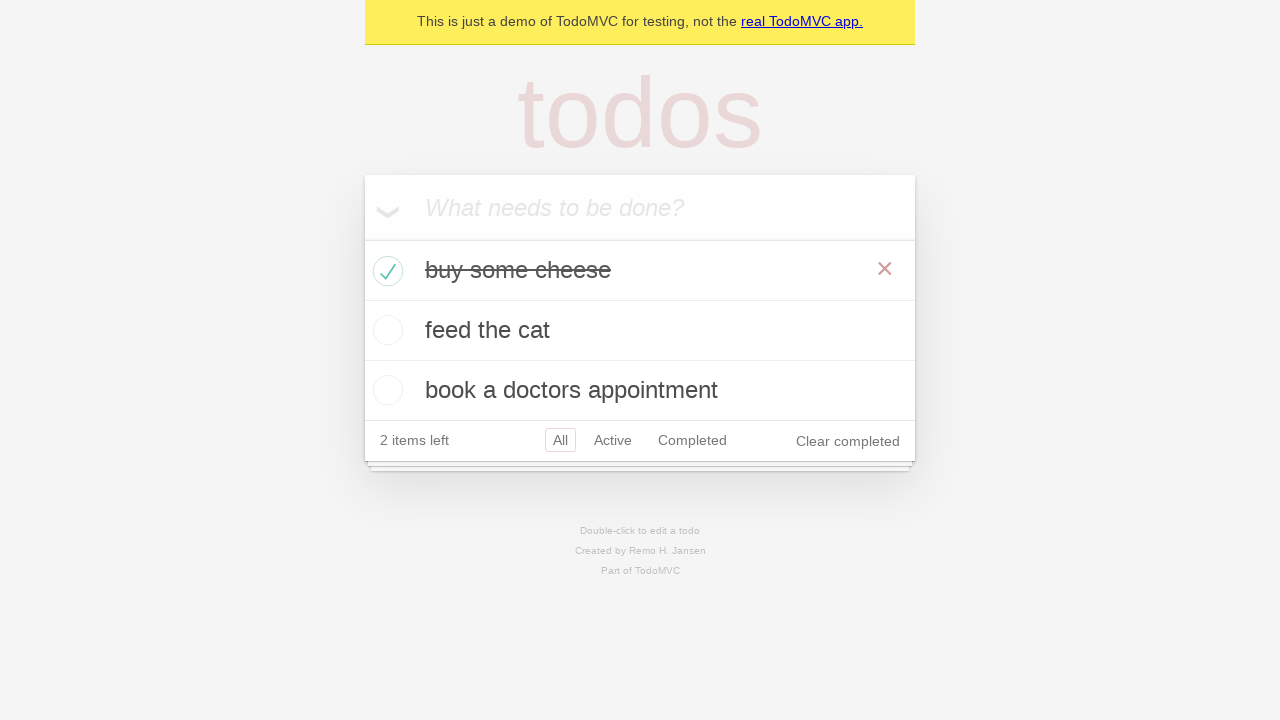

Clicked Clear completed button to remove completed items at (848, 441) on internal:role=button[name="Clear completed"i]
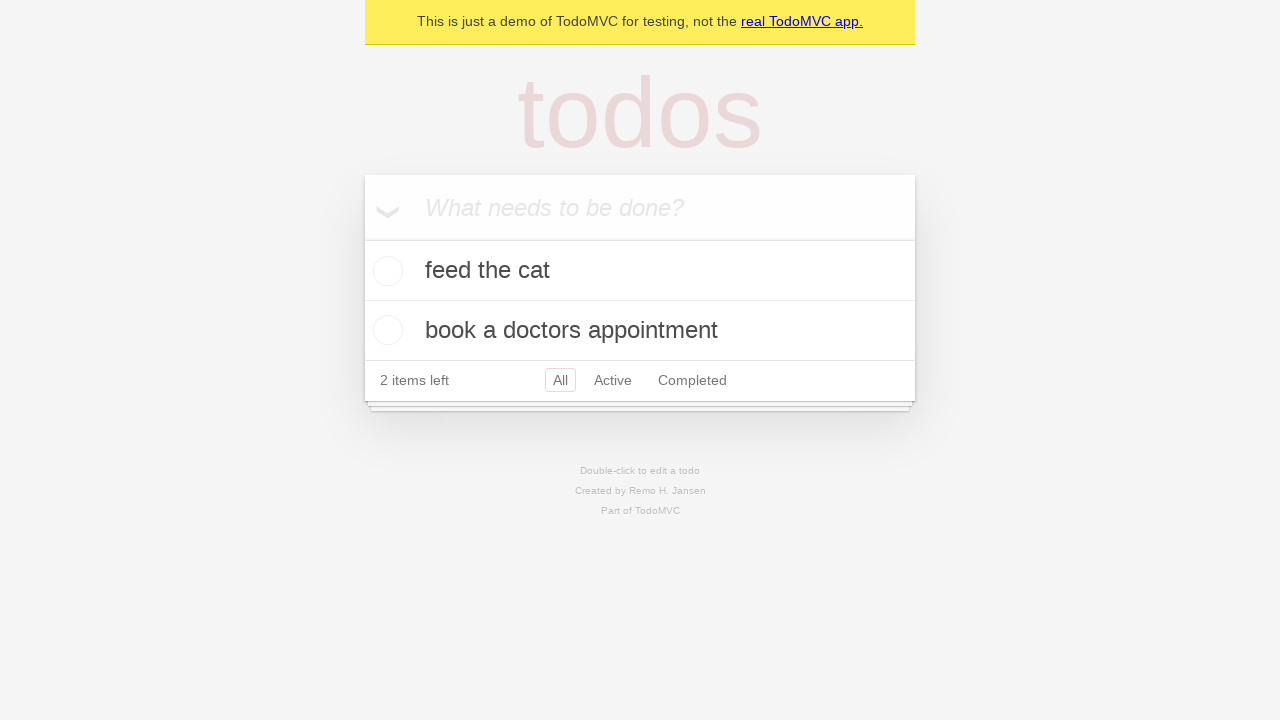

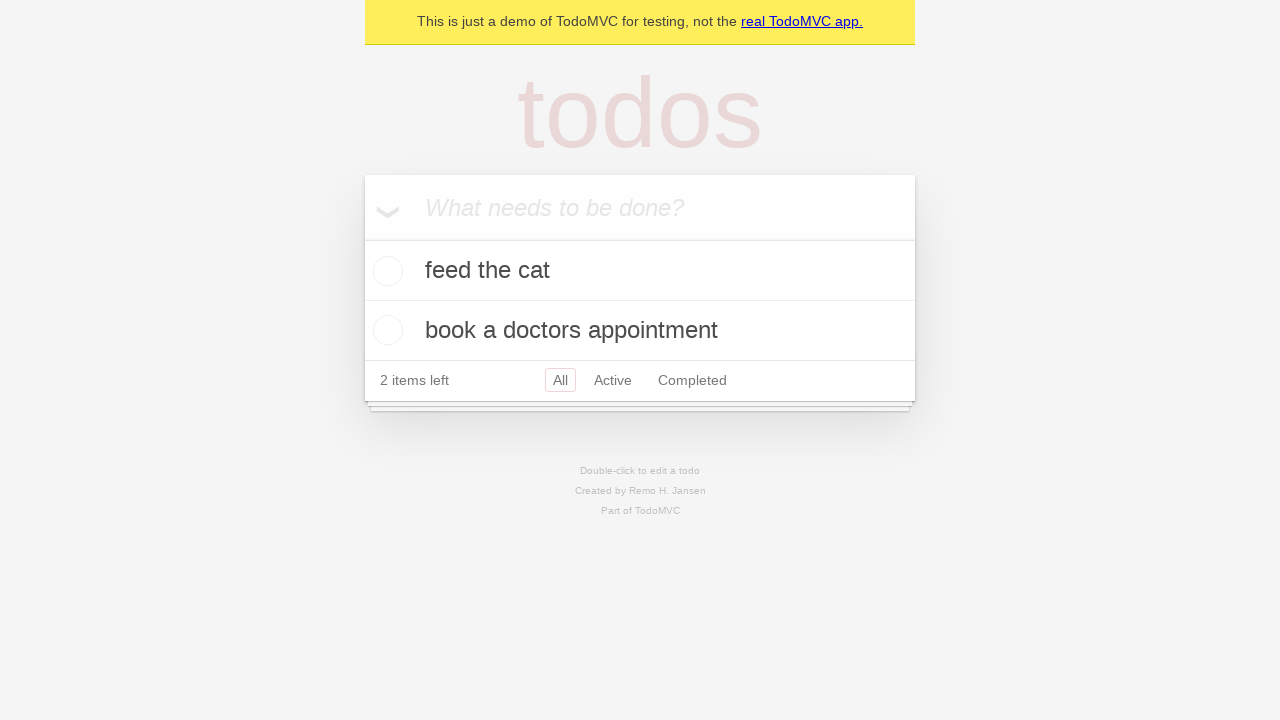